Tests explicit wait functionality by clicking a button that triggers an alert, waiting for the alert to appear, and then accepting it

Starting URL: https://letcode.in/waits

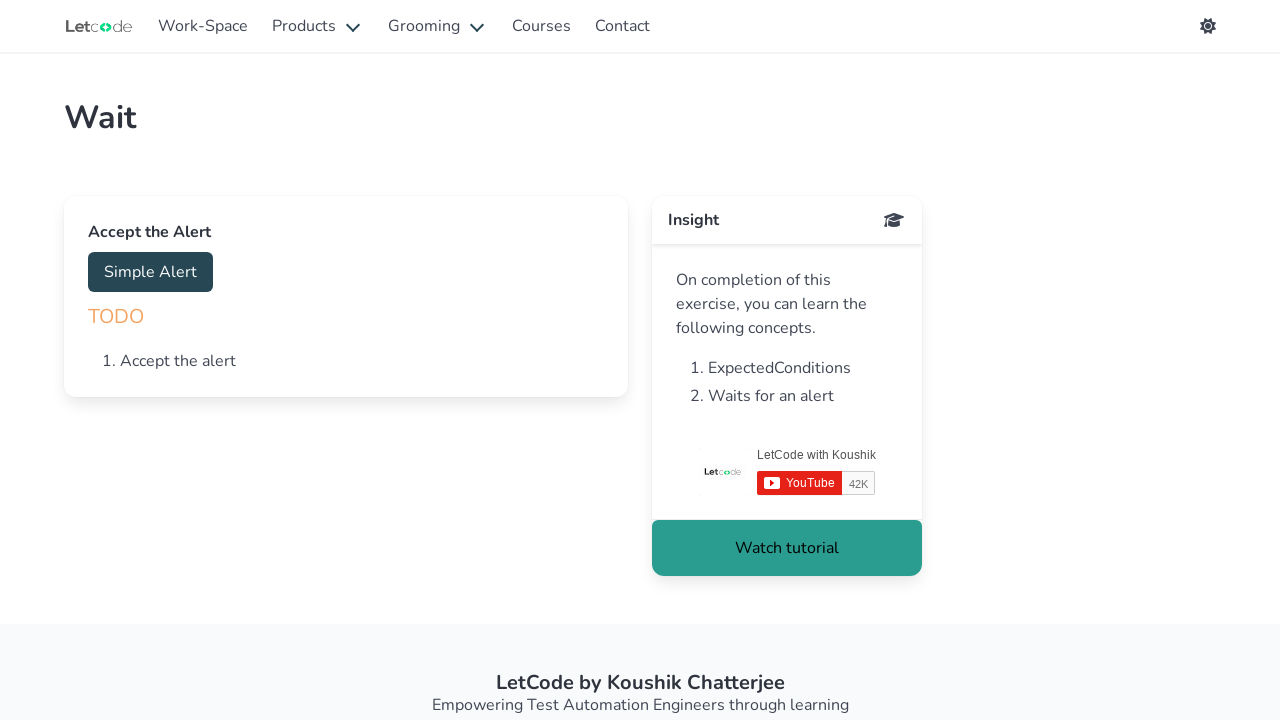

Clicked accept button to trigger alert at (150, 272) on #accept
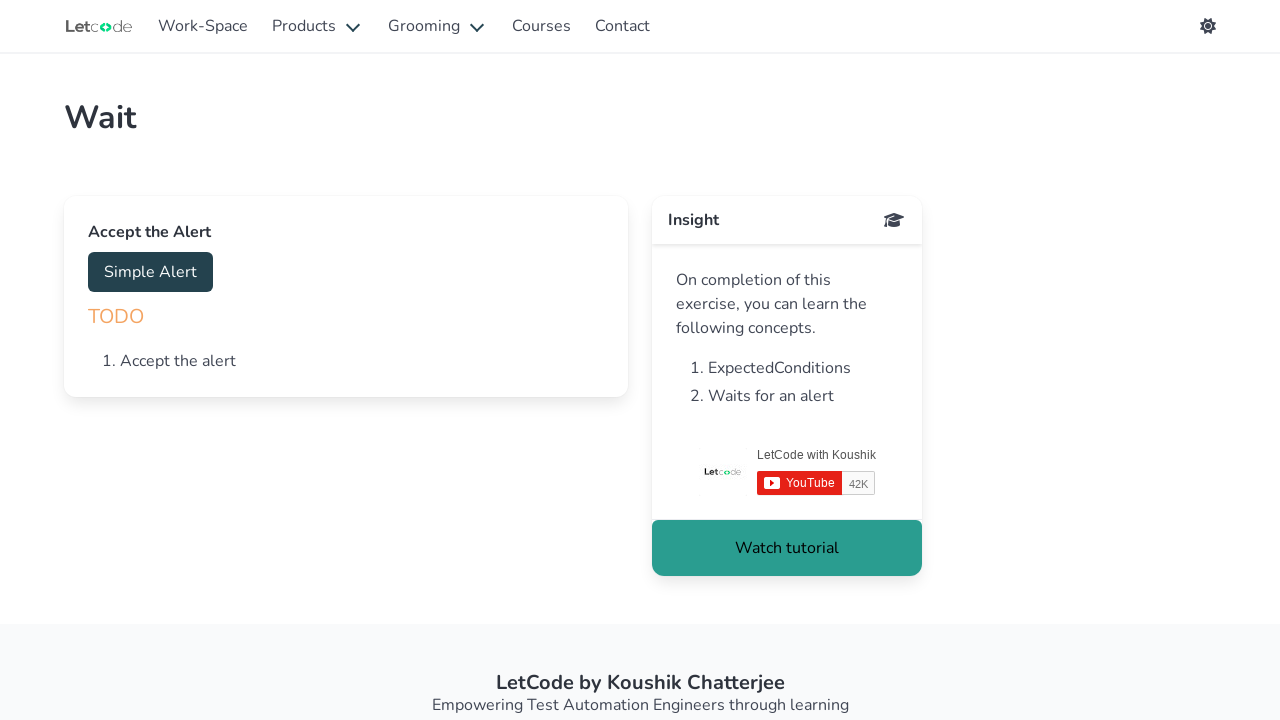

Set up dialog handler to accept alert
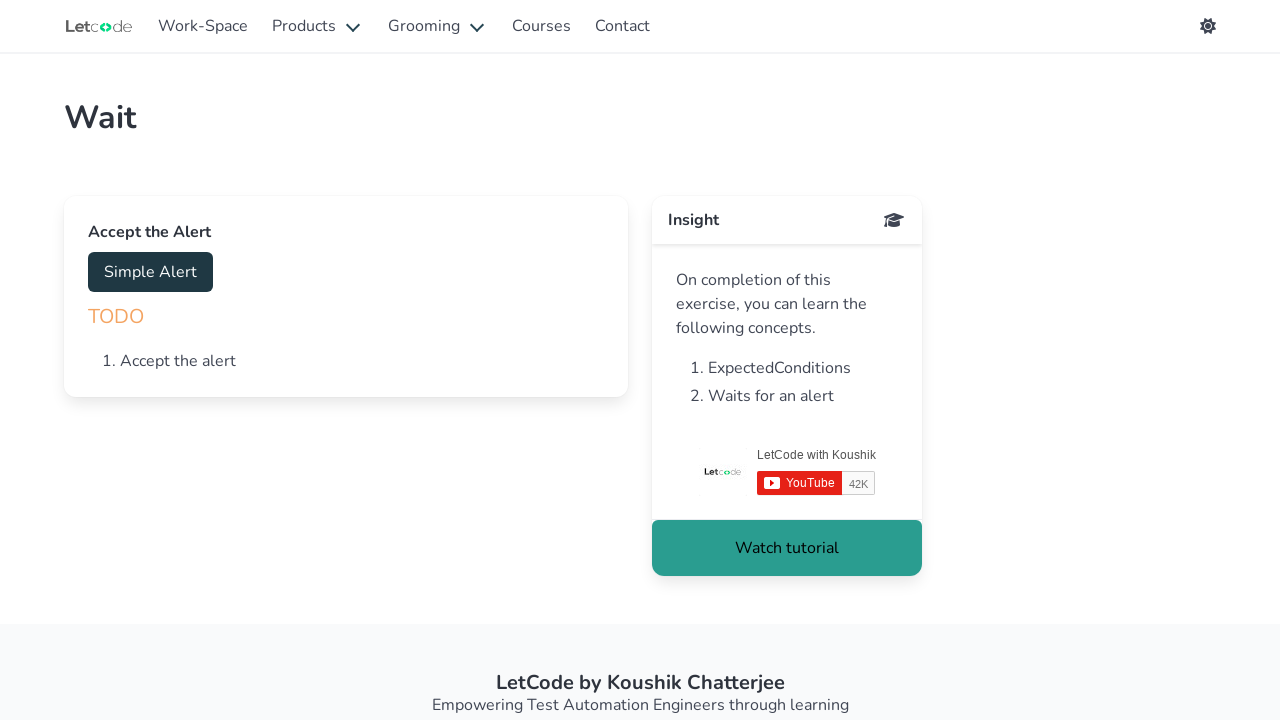

Waited 1000ms for alert handler to be ready
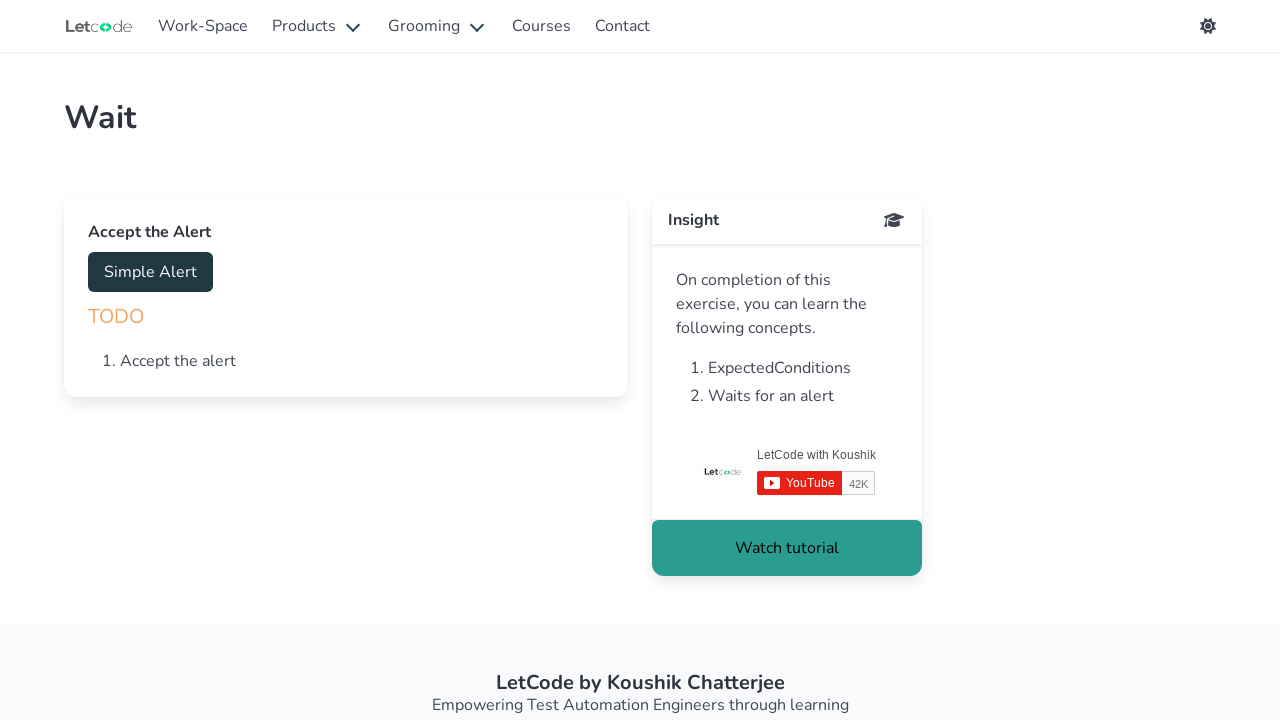

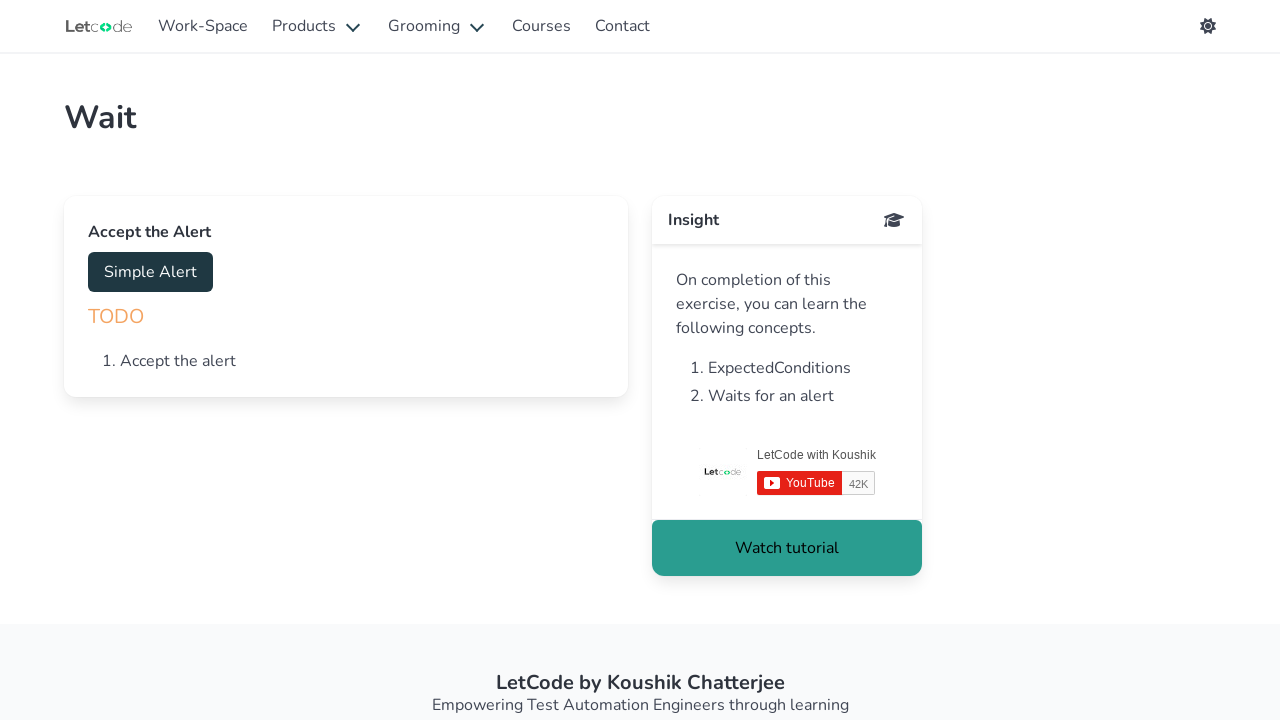